Tests various API response links on the Links page including created, moved, bad request, unauthorized, forbidden, and not found links, as well as opening a new tab with the home link.

Starting URL: https://demoqa.com/elements

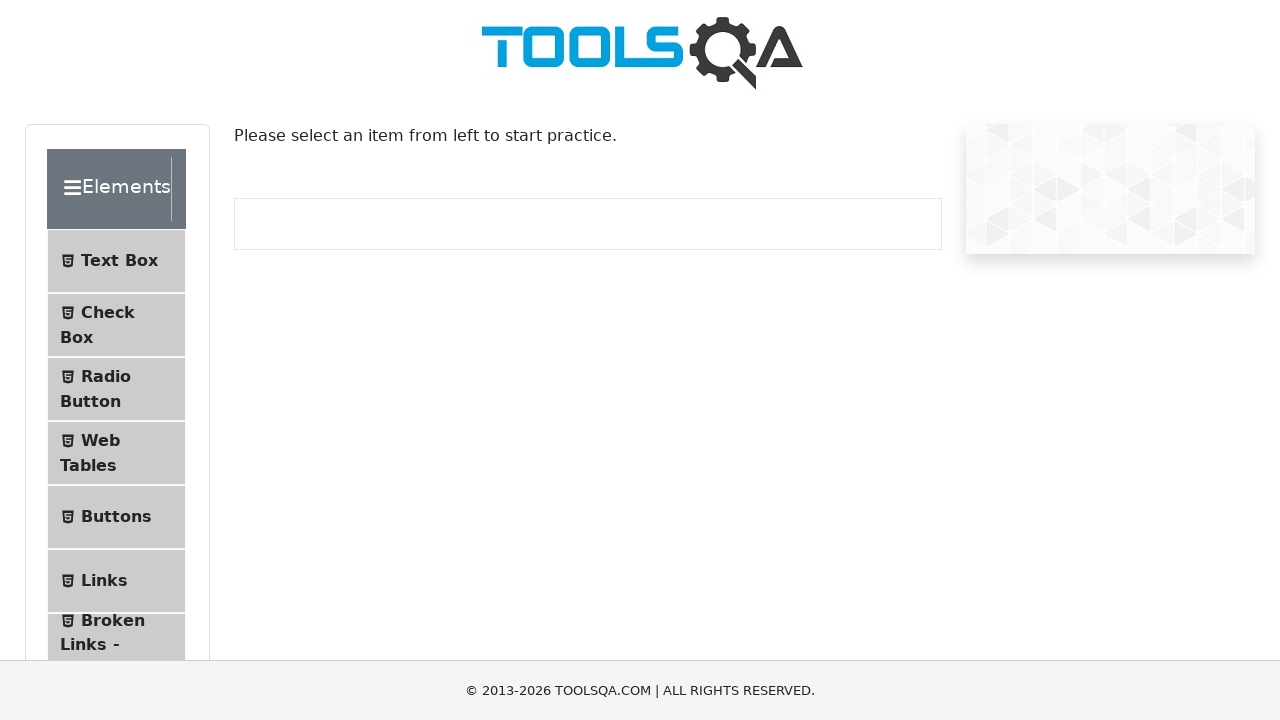

Clicked on Links menu item at (116, 581) on li#item-5
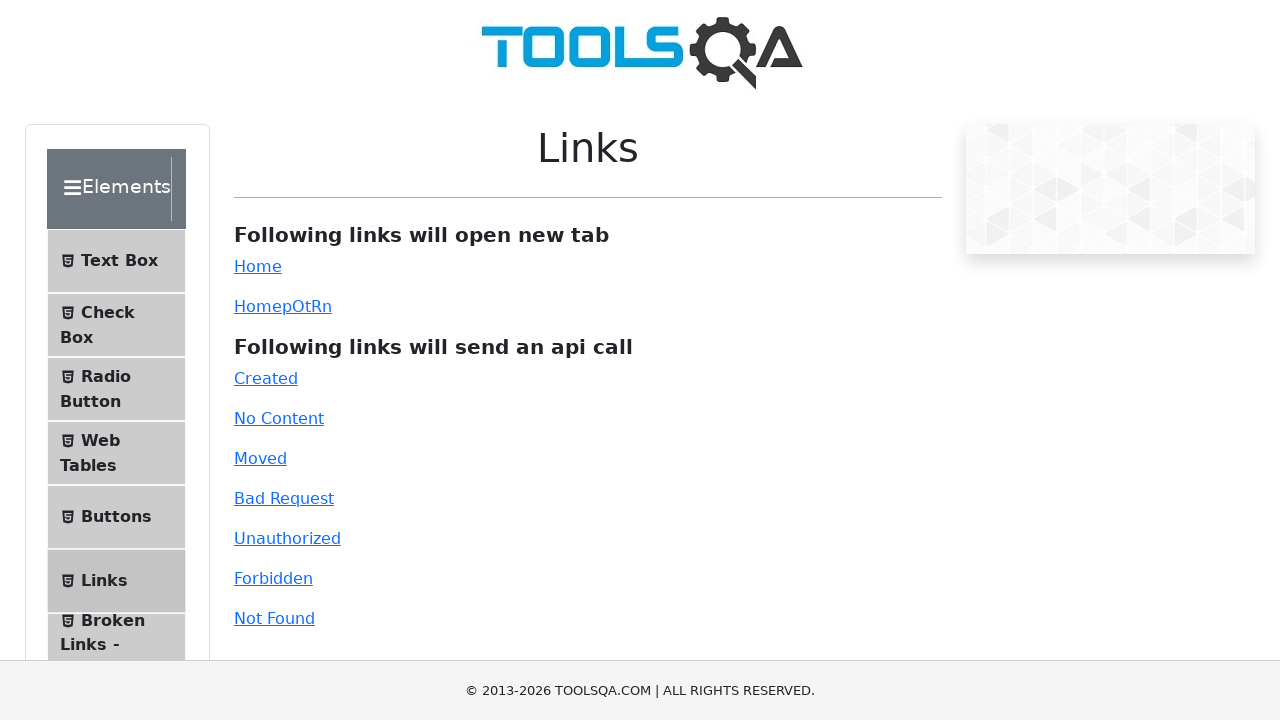

Clicked on created link at (266, 378) on a#created
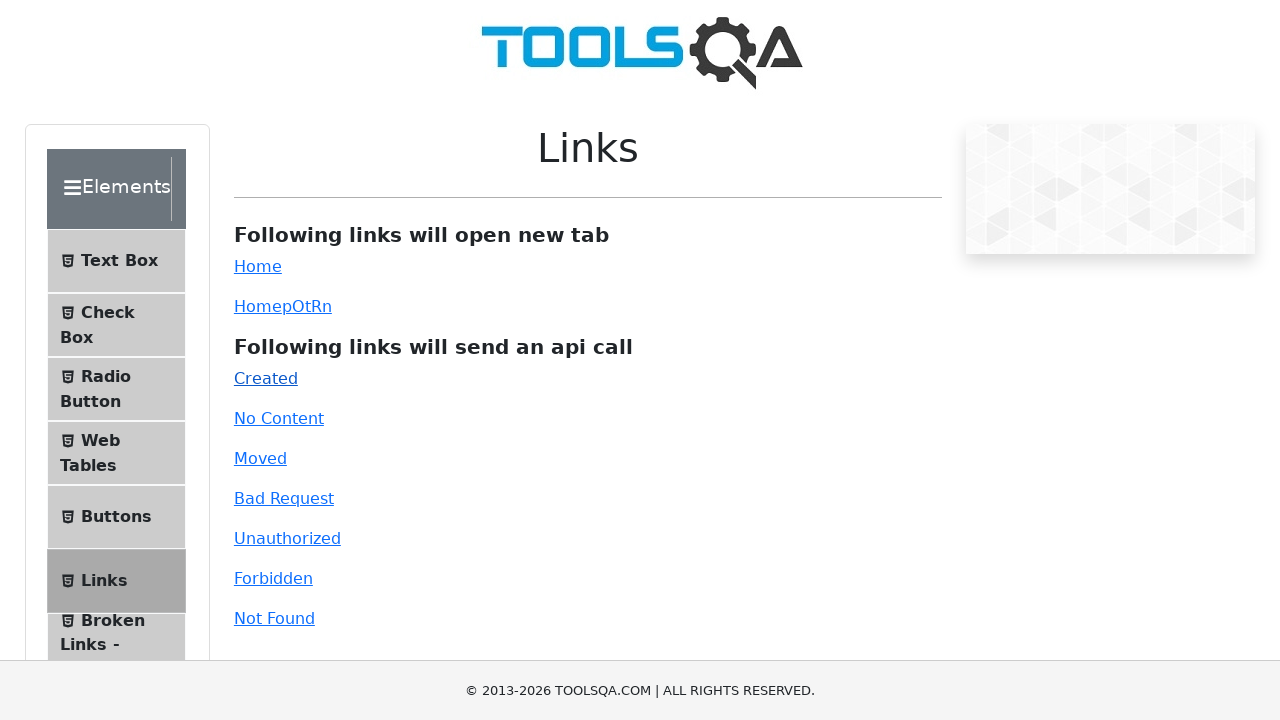

Waited 1000ms for created link response
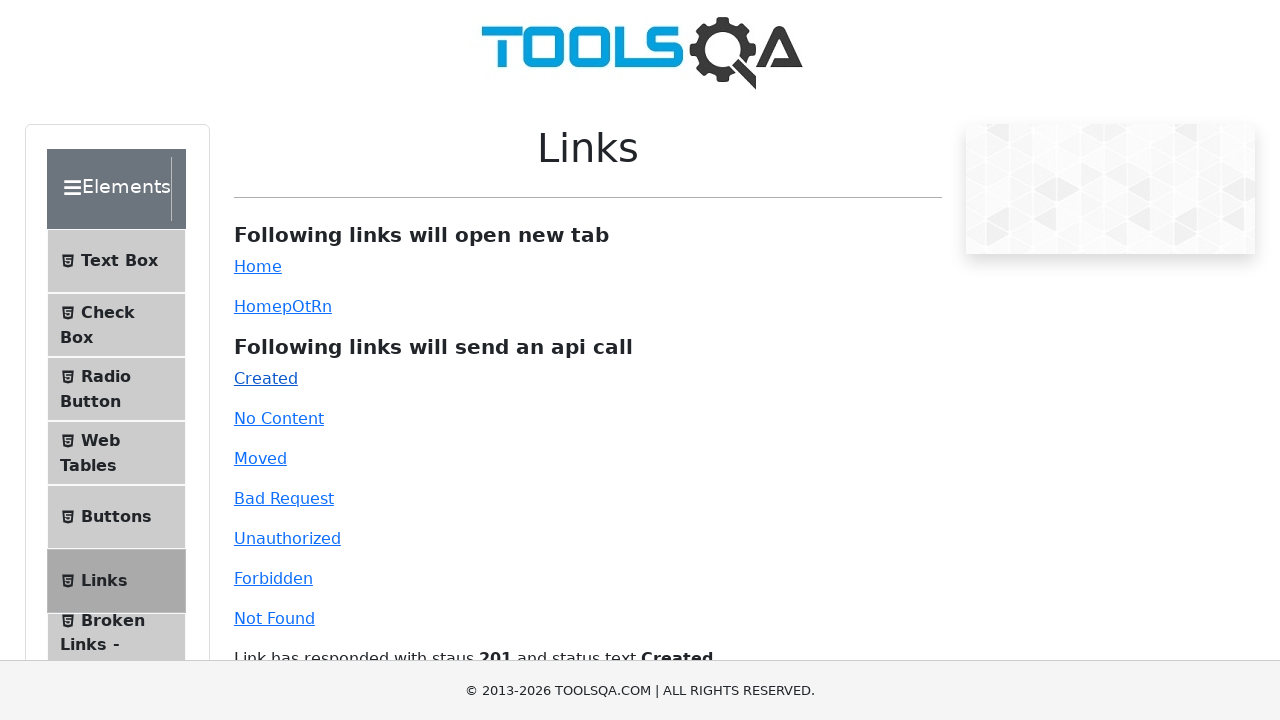

Reloaded page after created link test
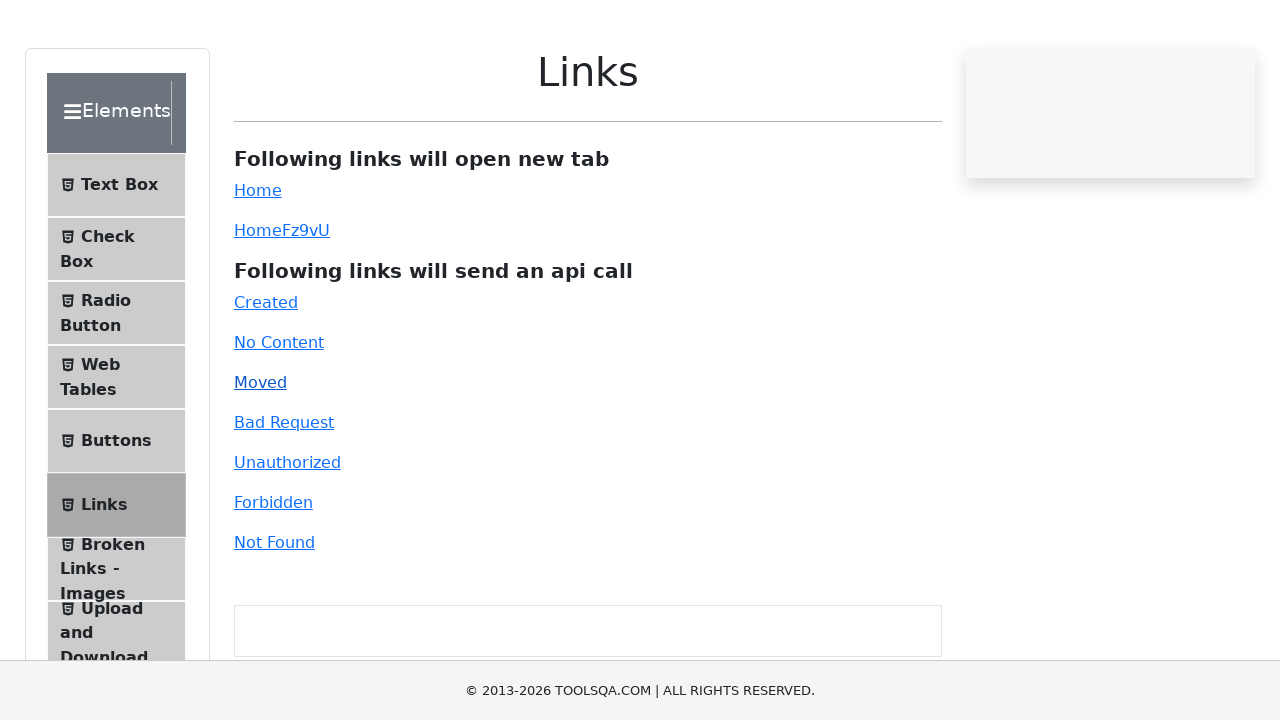

Clicked on no content link at (279, 418) on a#no-content
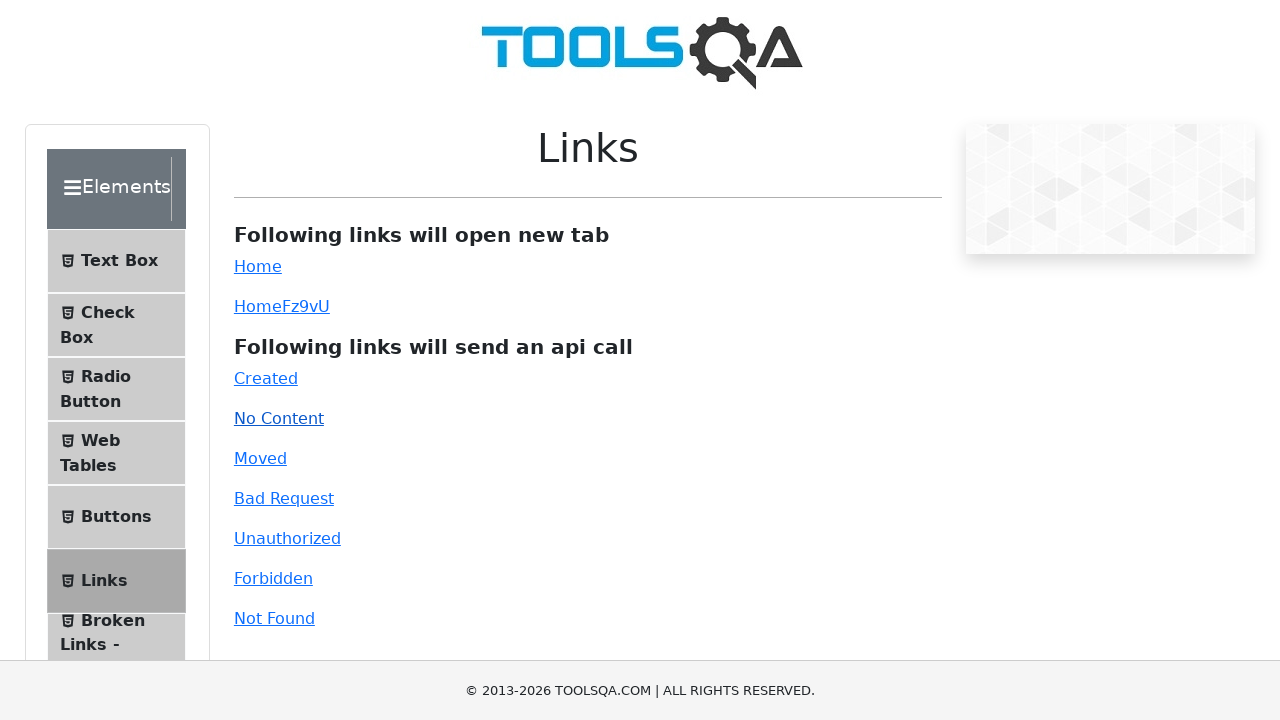

Waited 1000ms for no content link response
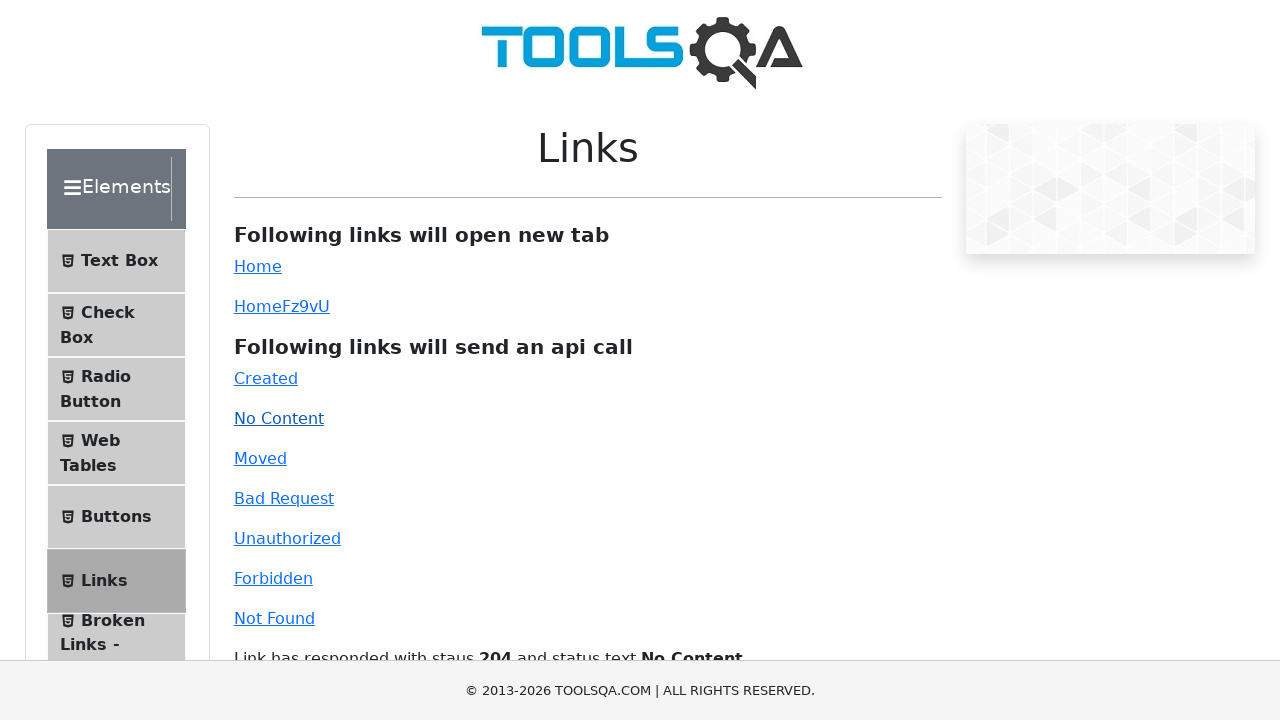

Reloaded page after no content link test
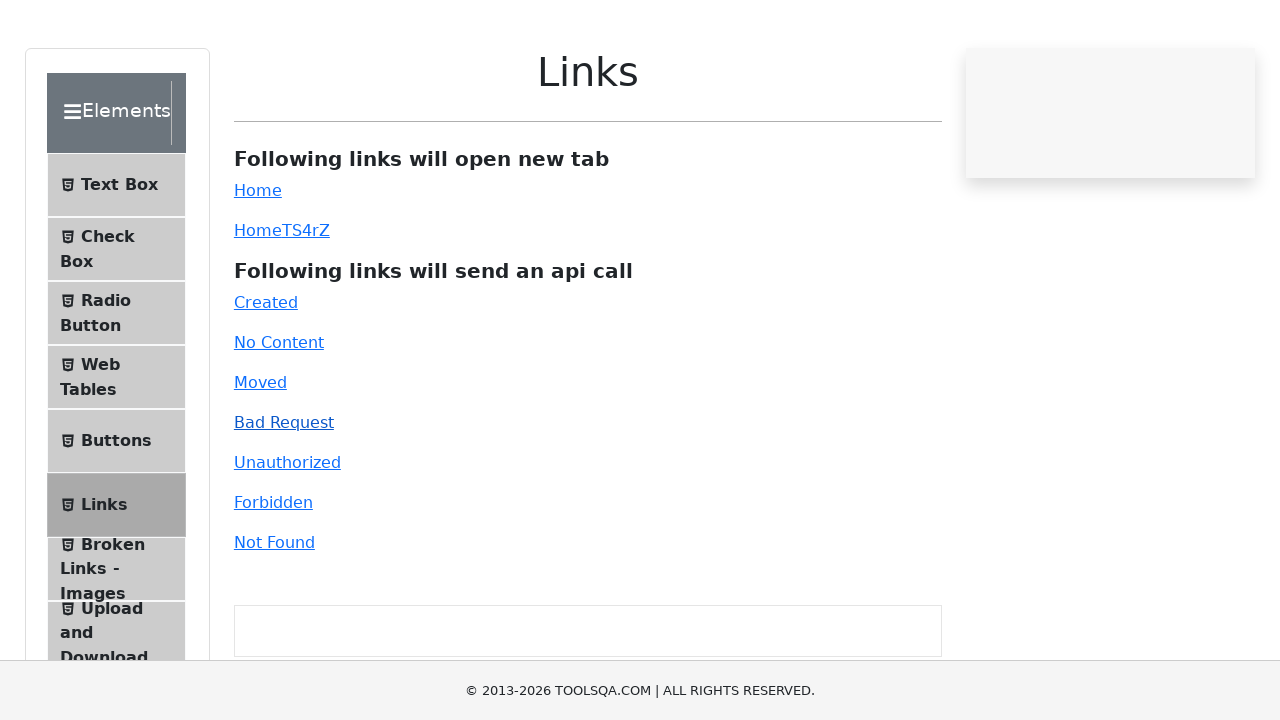

Clicked on moved link at (260, 458) on a#moved
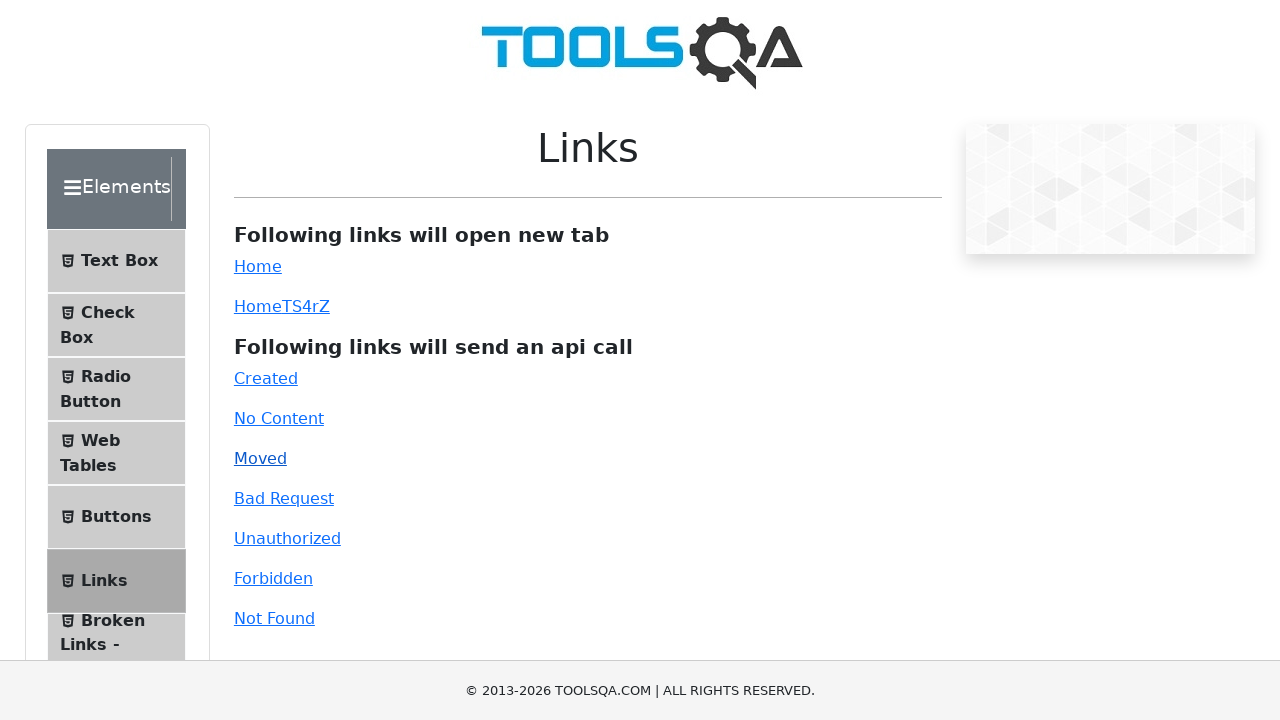

Waited 1000ms for moved link response
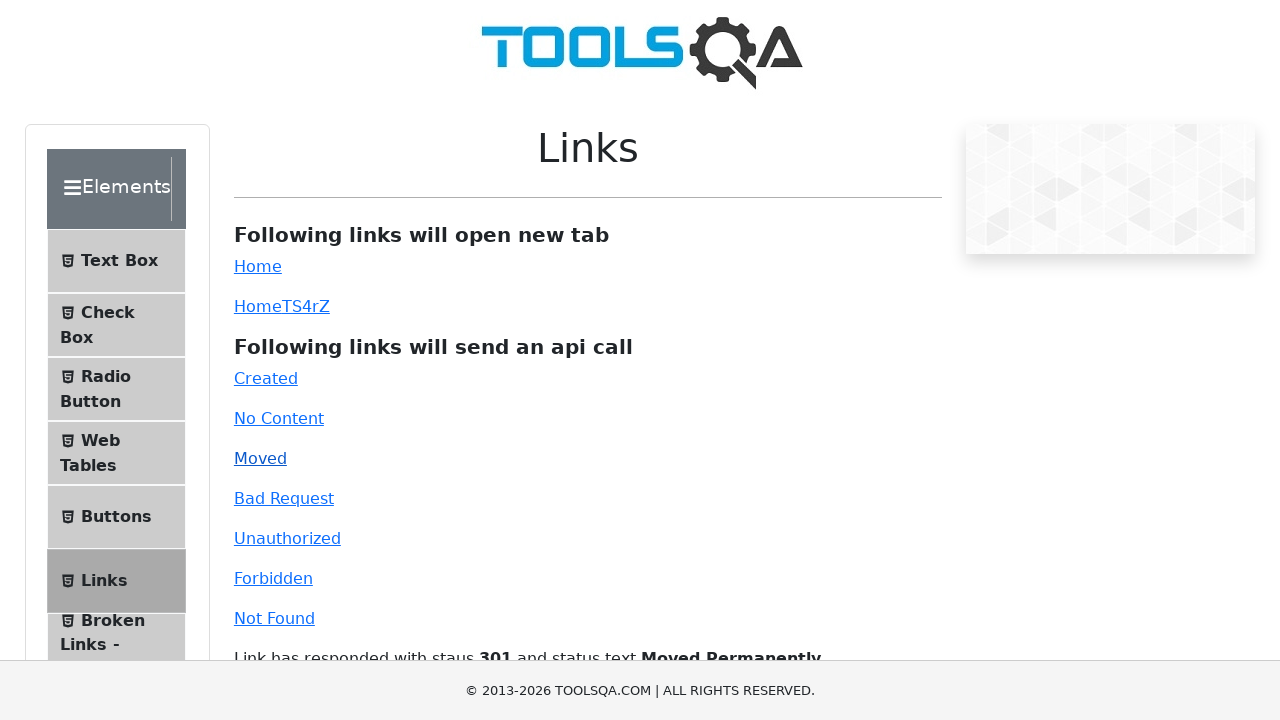

Reloaded page after moved link test
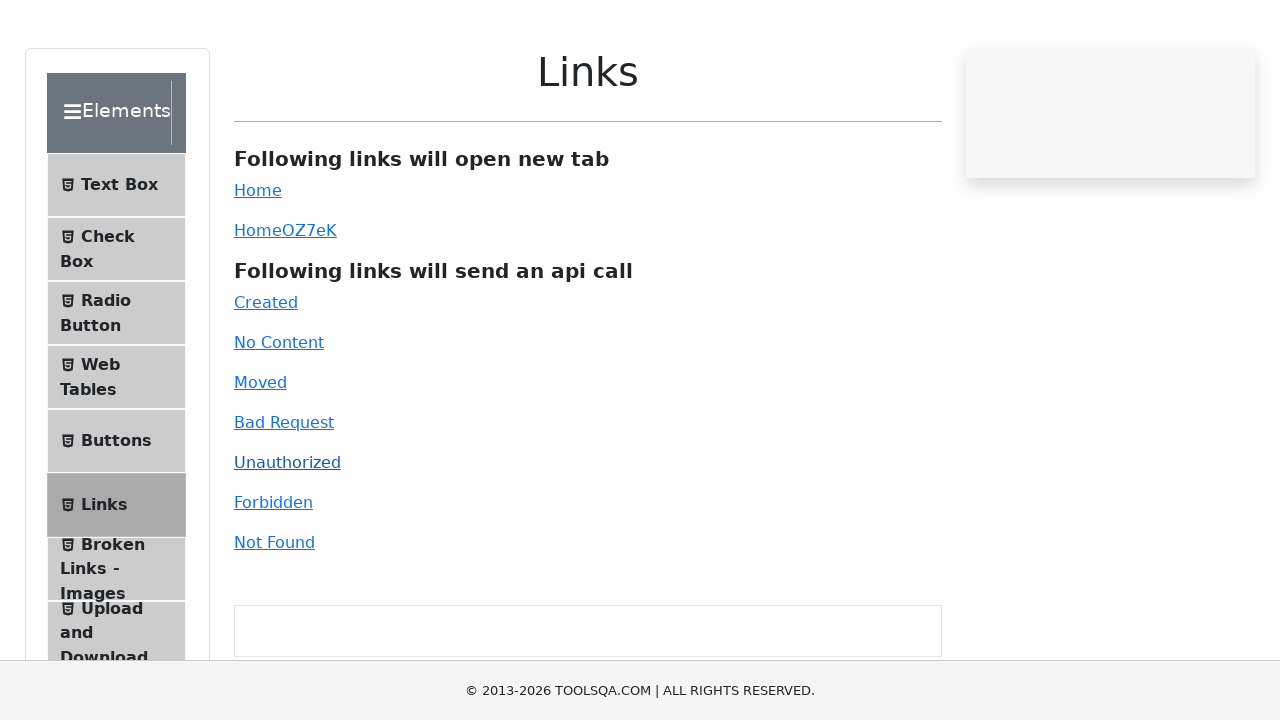

Clicked on bad request link at (284, 498) on a#bad-request
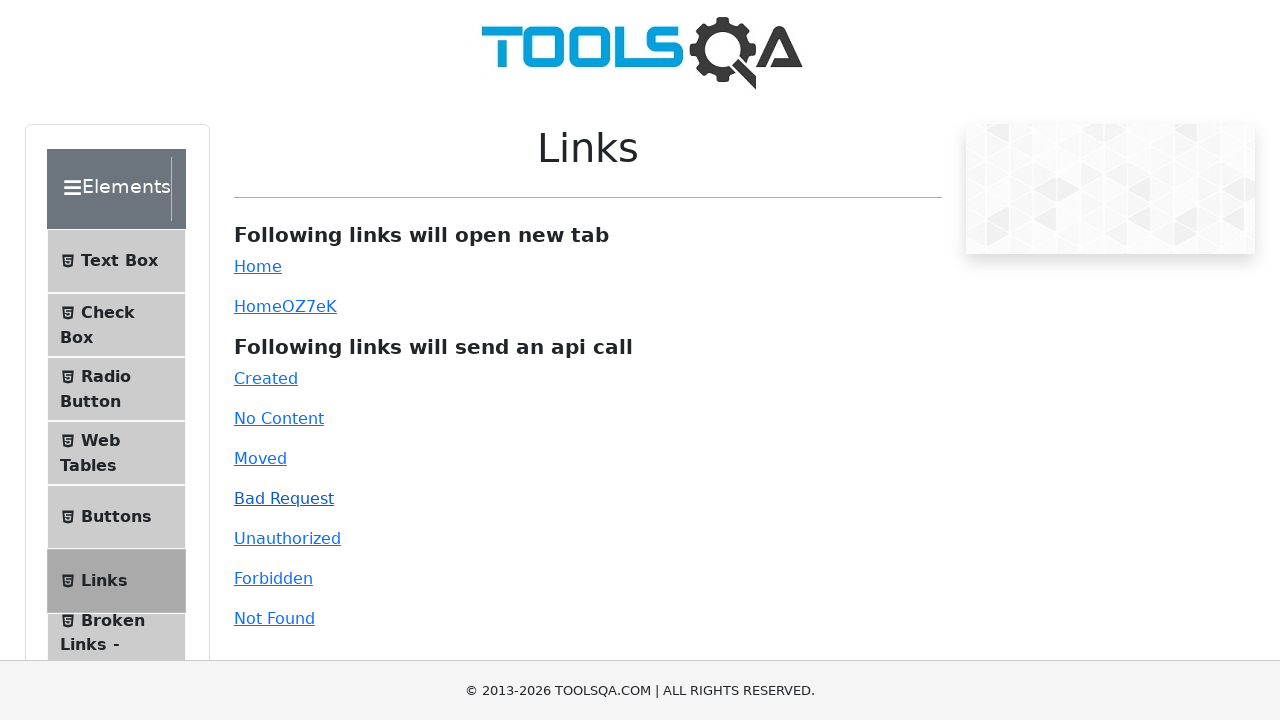

Waited 1000ms for bad request link response
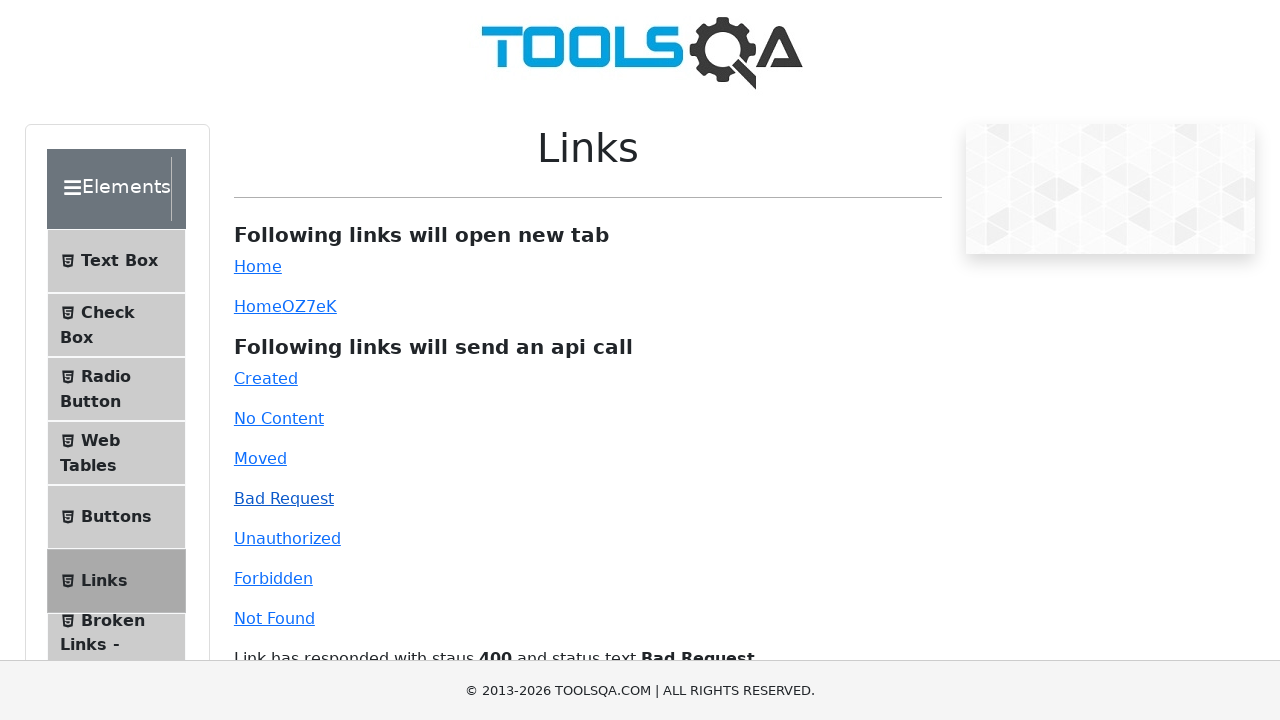

Reloaded page after bad request link test
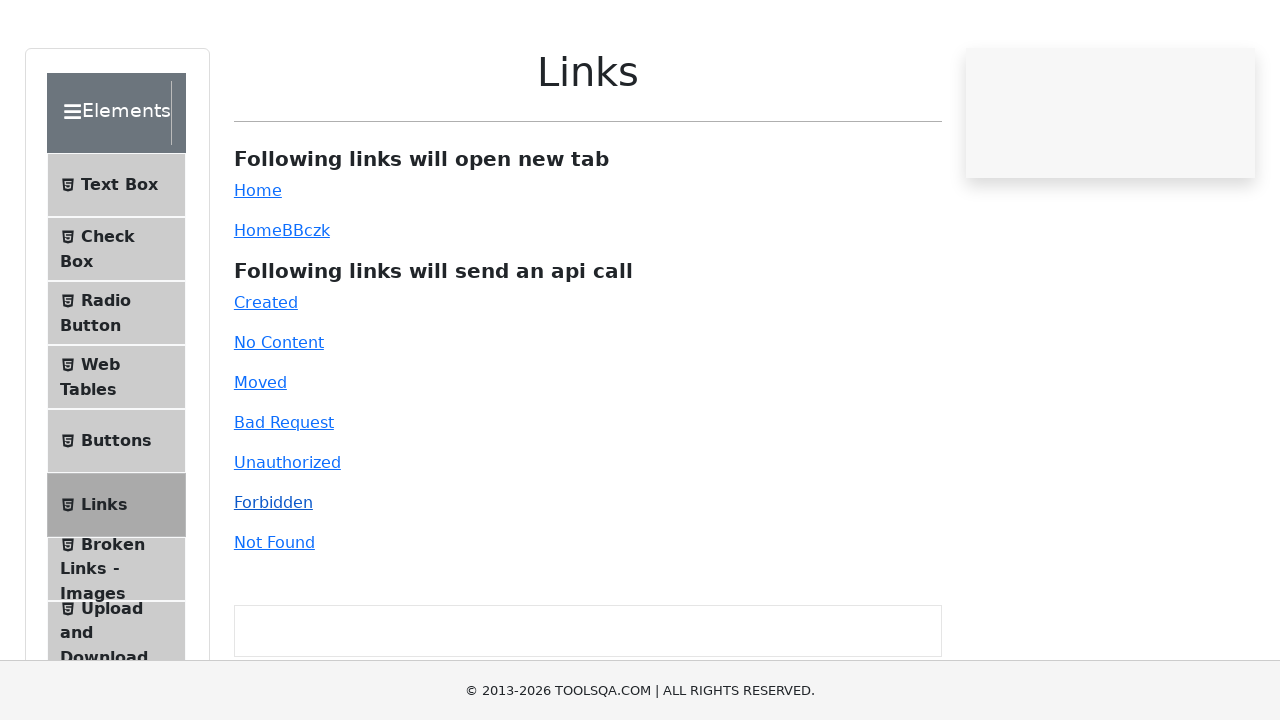

Clicked on unauthorized link at (287, 538) on a#unauthorized
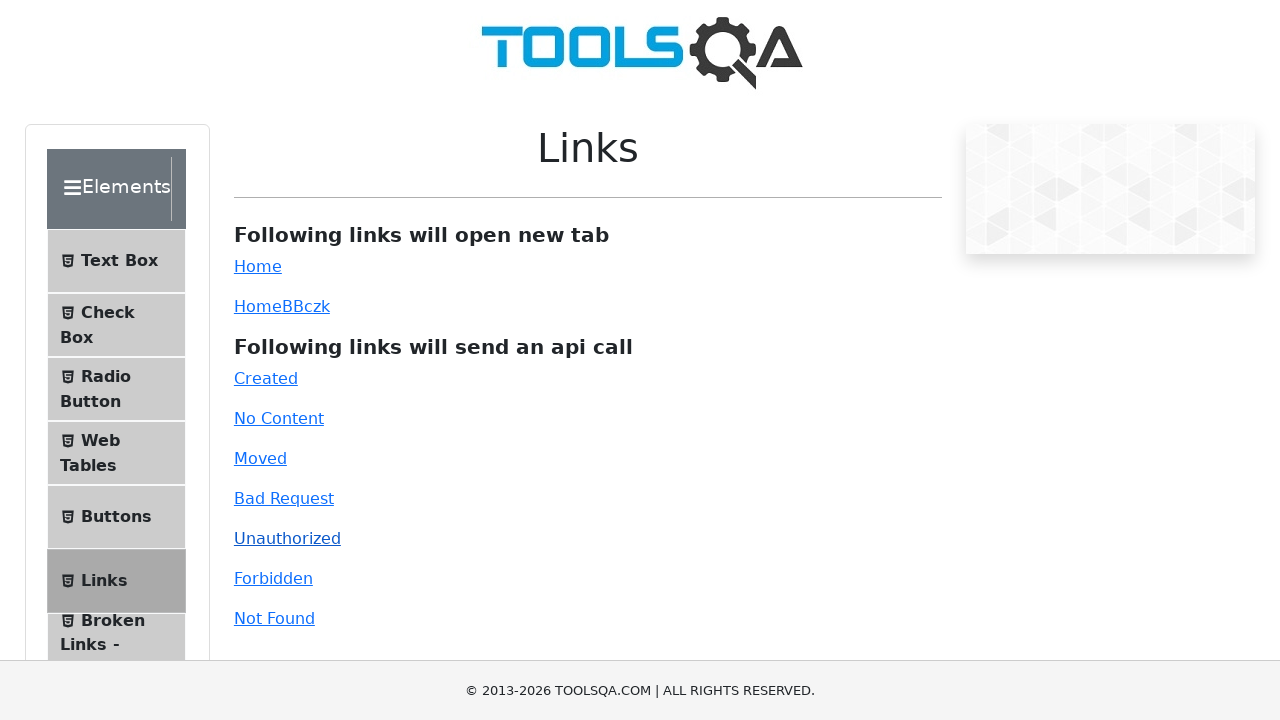

Waited 1000ms for unauthorized link response
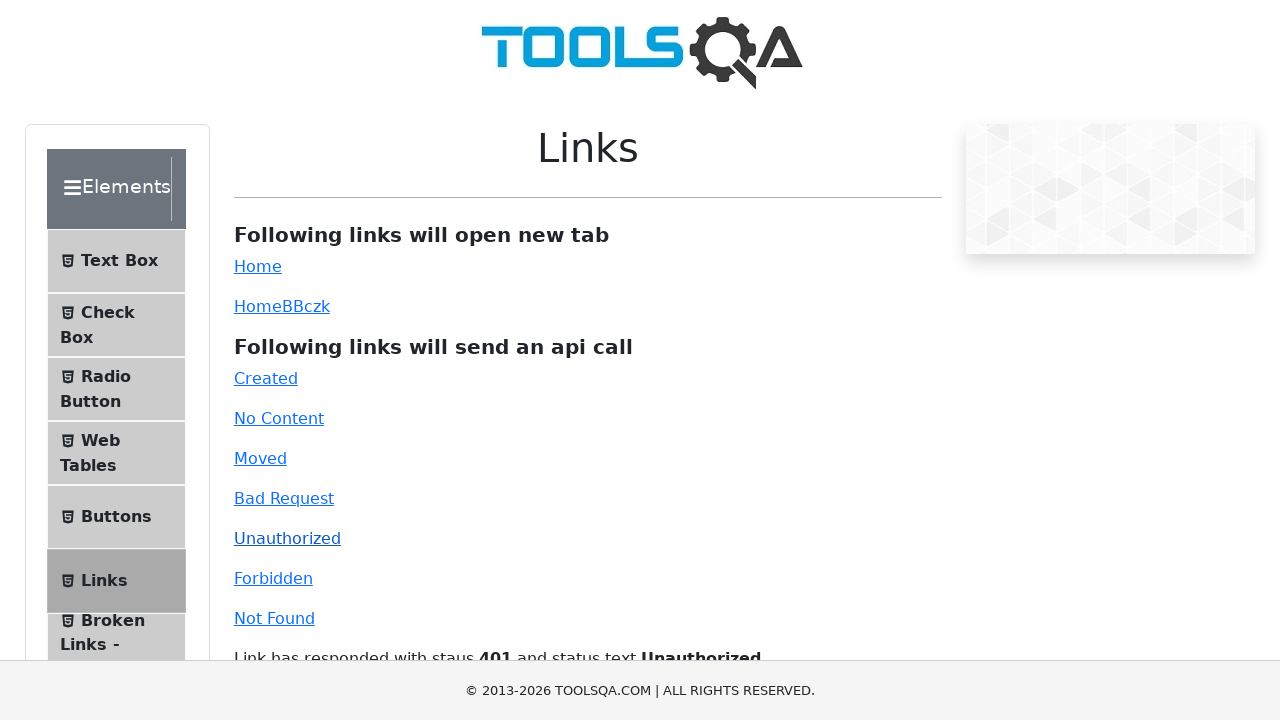

Reloaded page after unauthorized link test
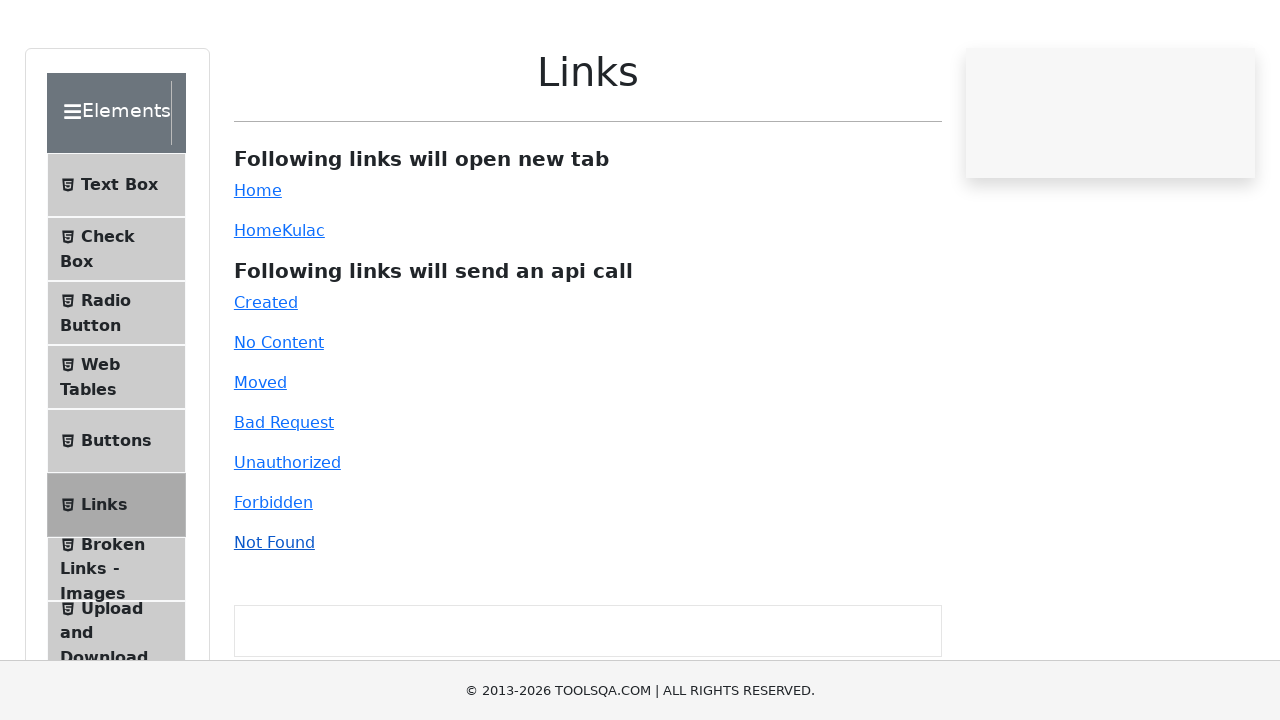

Clicked on forbidden link at (273, 578) on a#forbidden
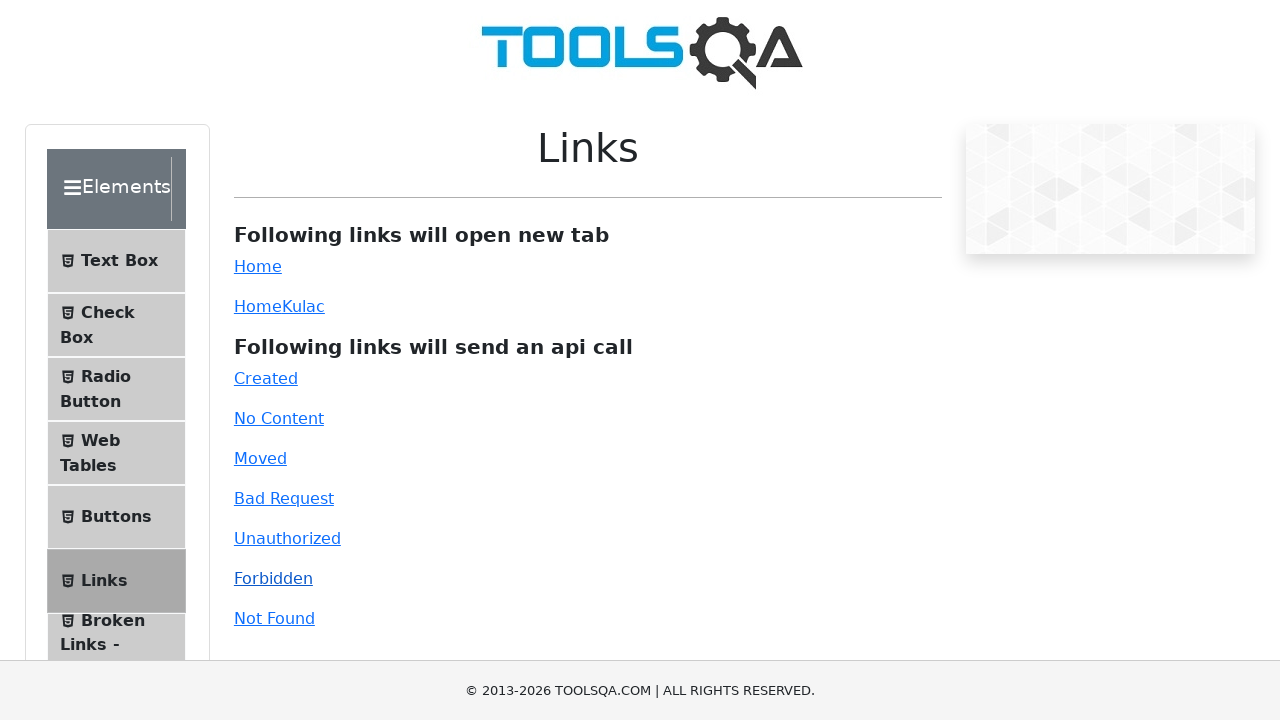

Waited 1000ms for forbidden link response
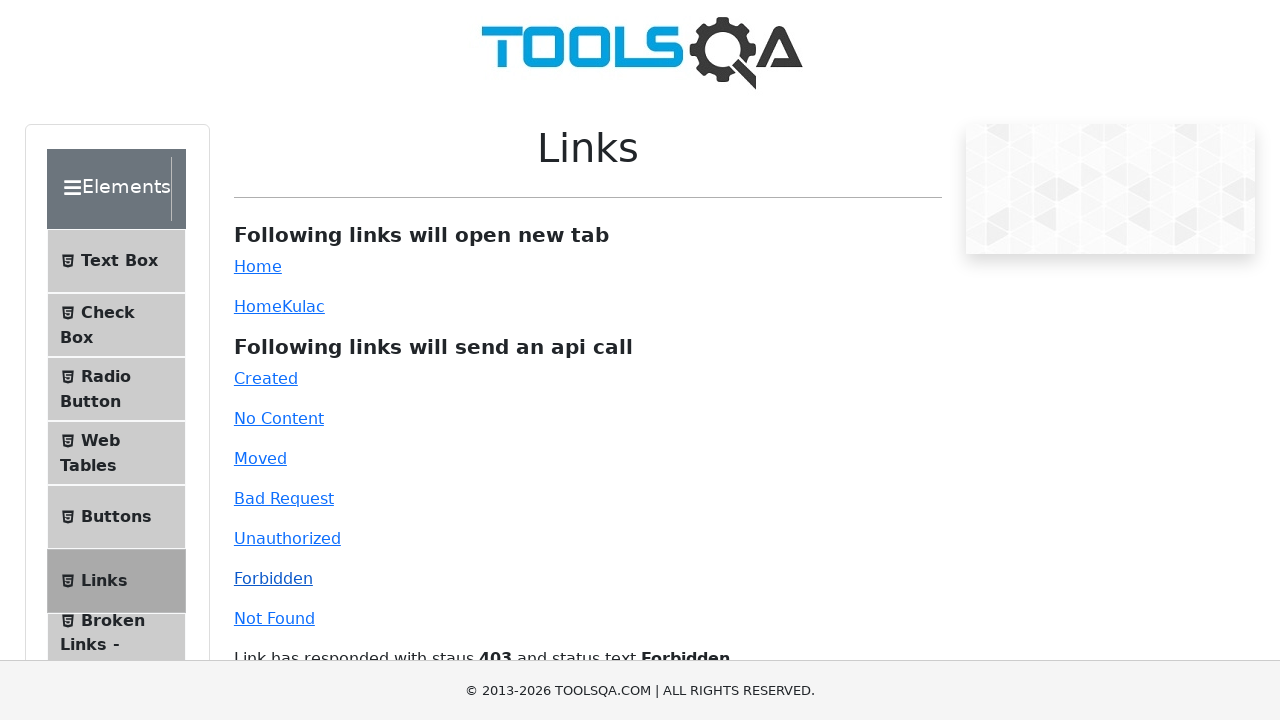

Reloaded page after forbidden link test
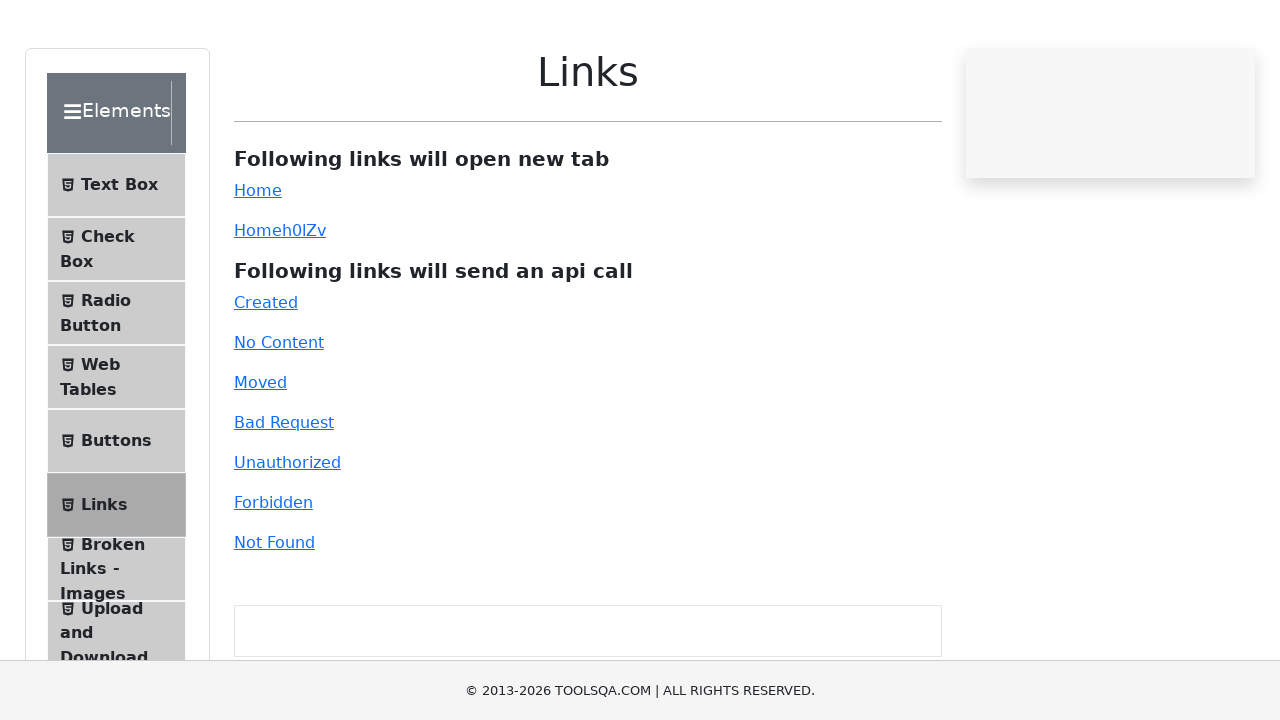

Clicked on not found link at (274, 618) on a#invalid-url
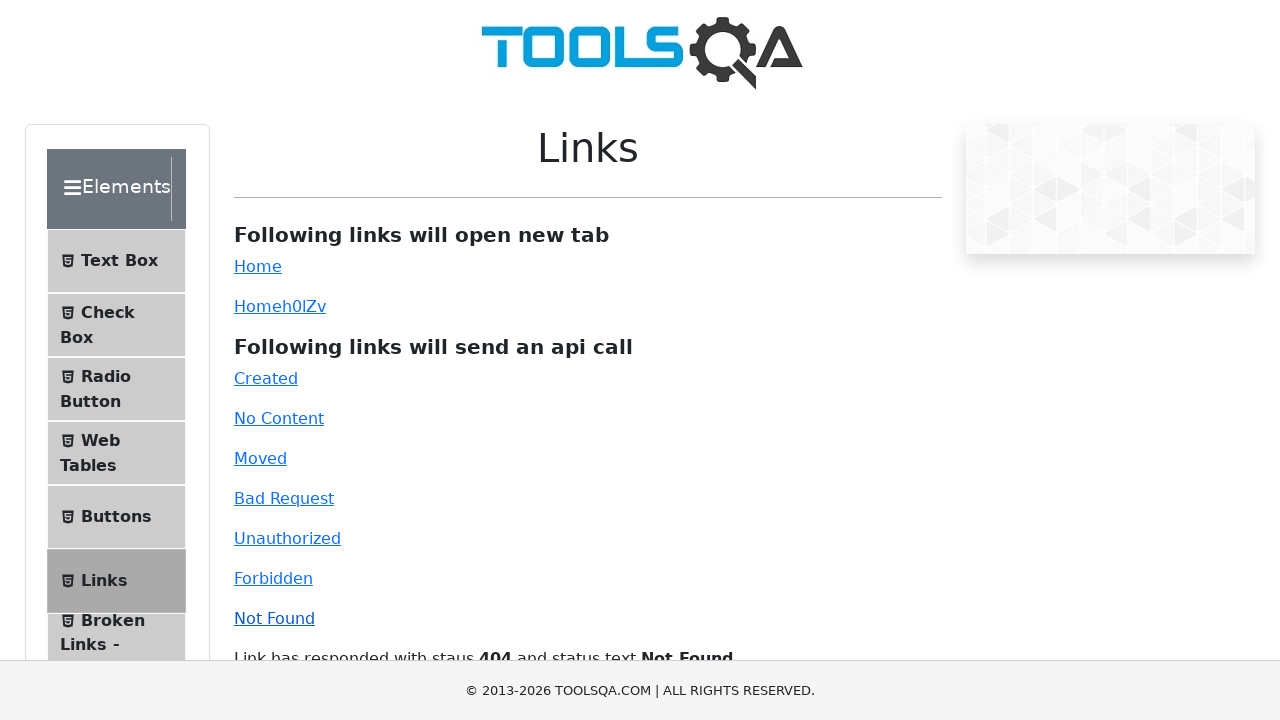

Waited 1000ms for not found link response
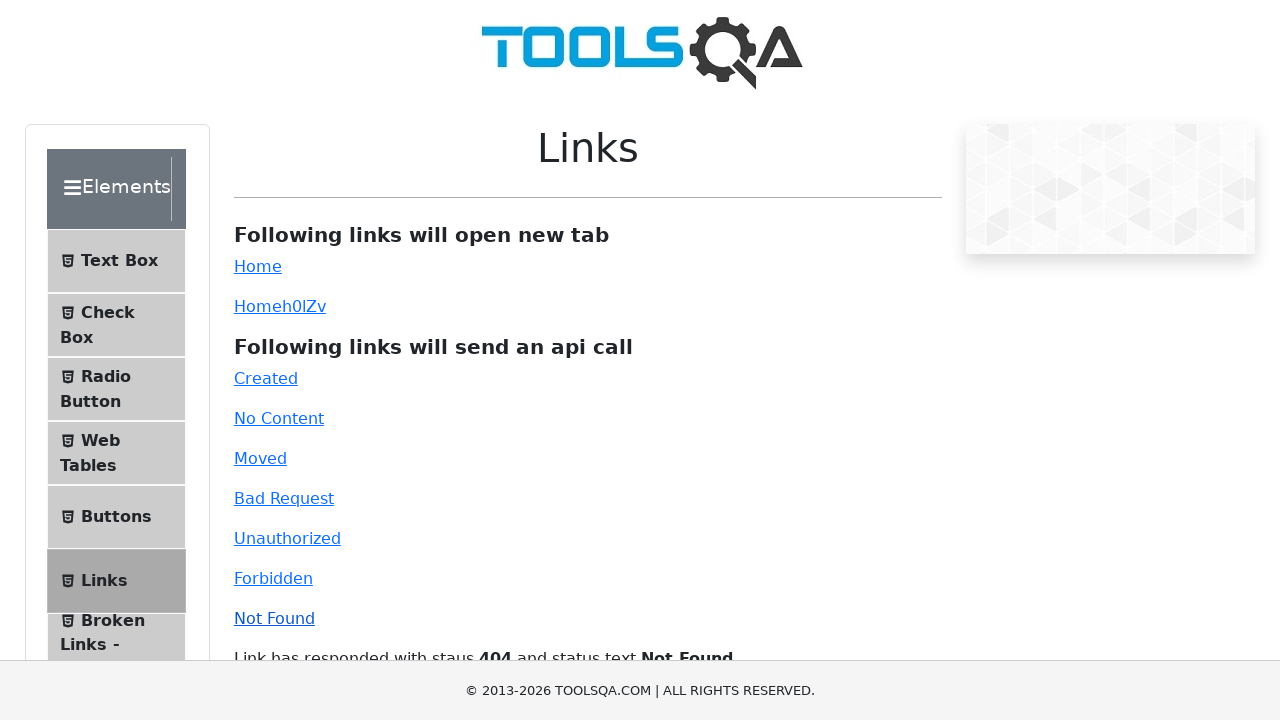

Reloaded page after not found link test
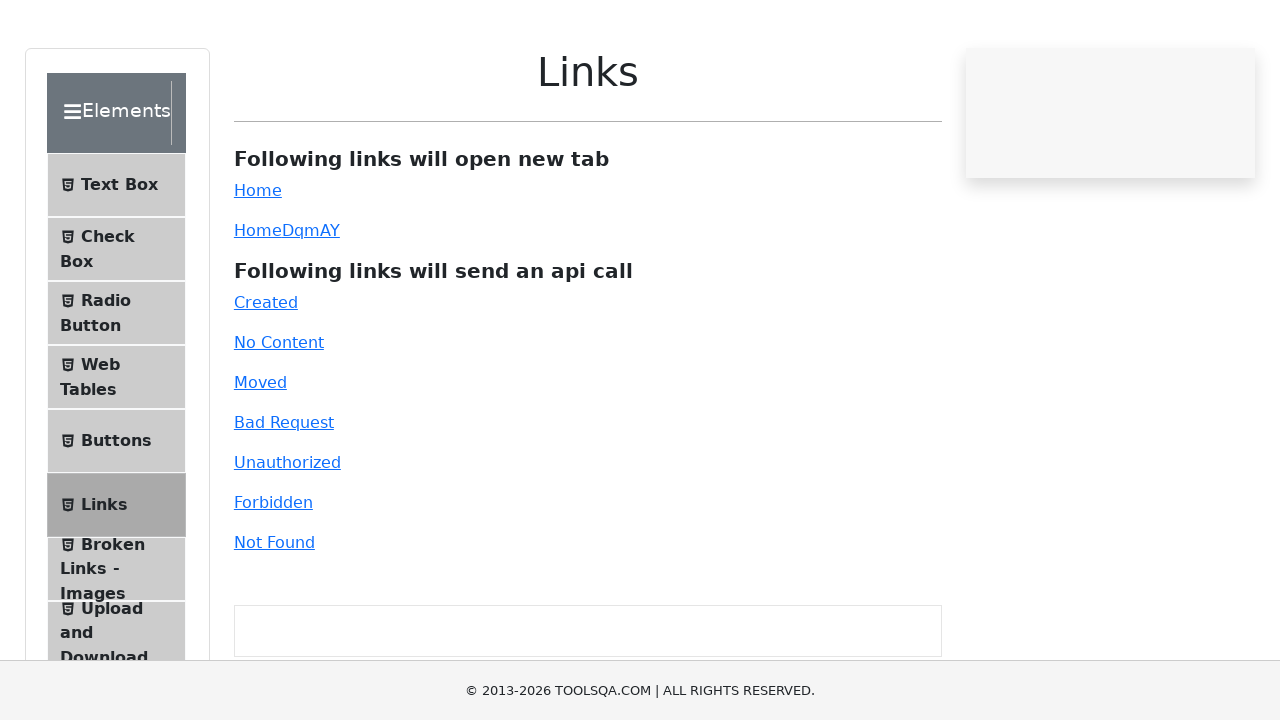

Clicked on home link to open in new tab at (258, 266) on a#simpleLink
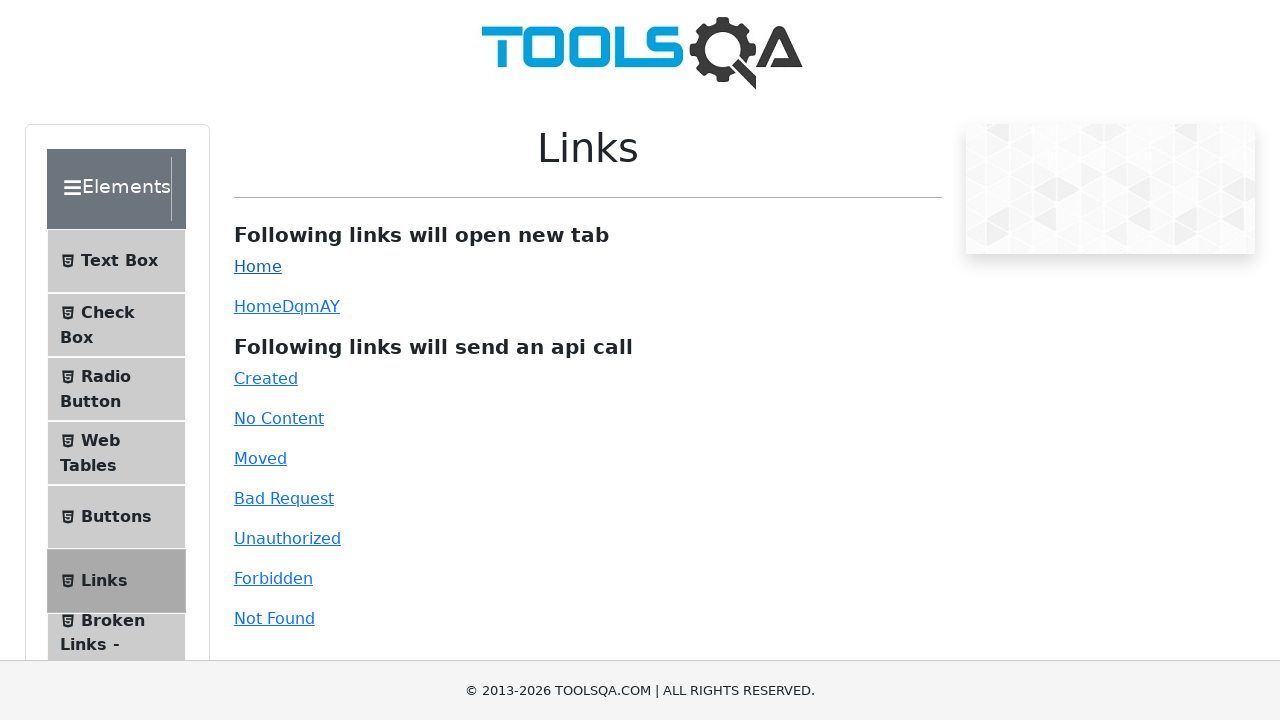

New tab page object created
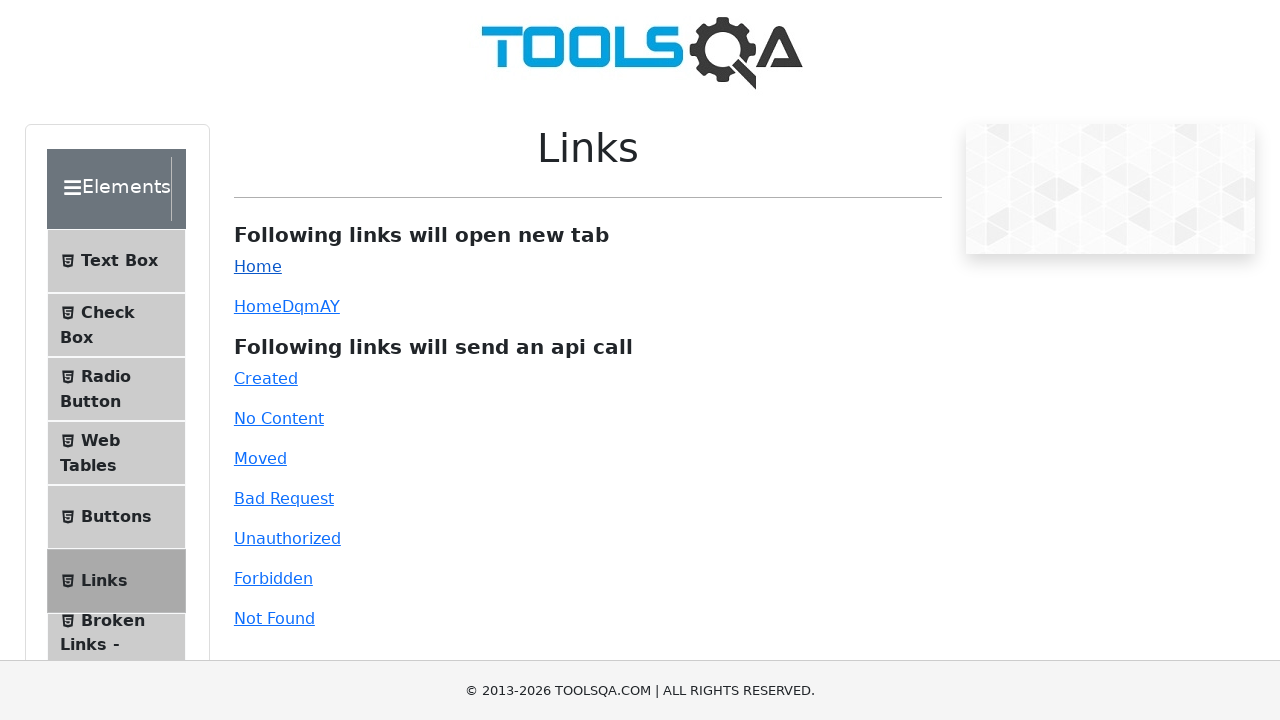

New tab page loaded
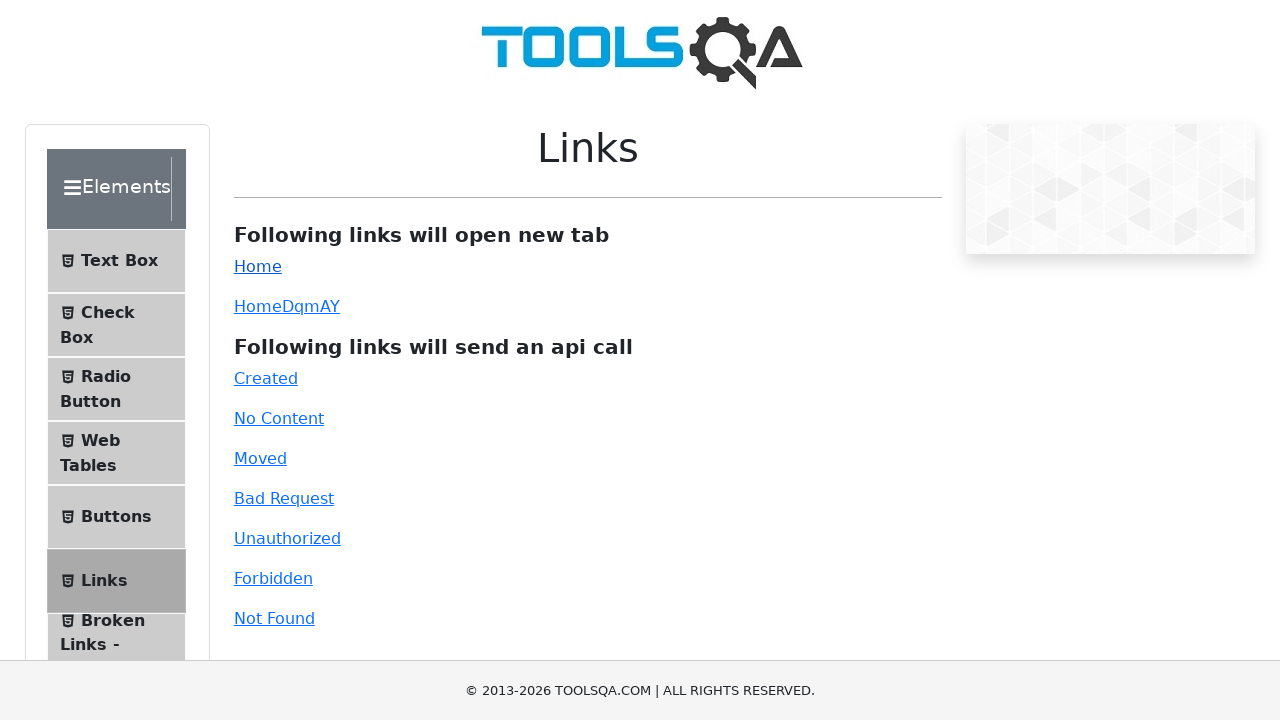

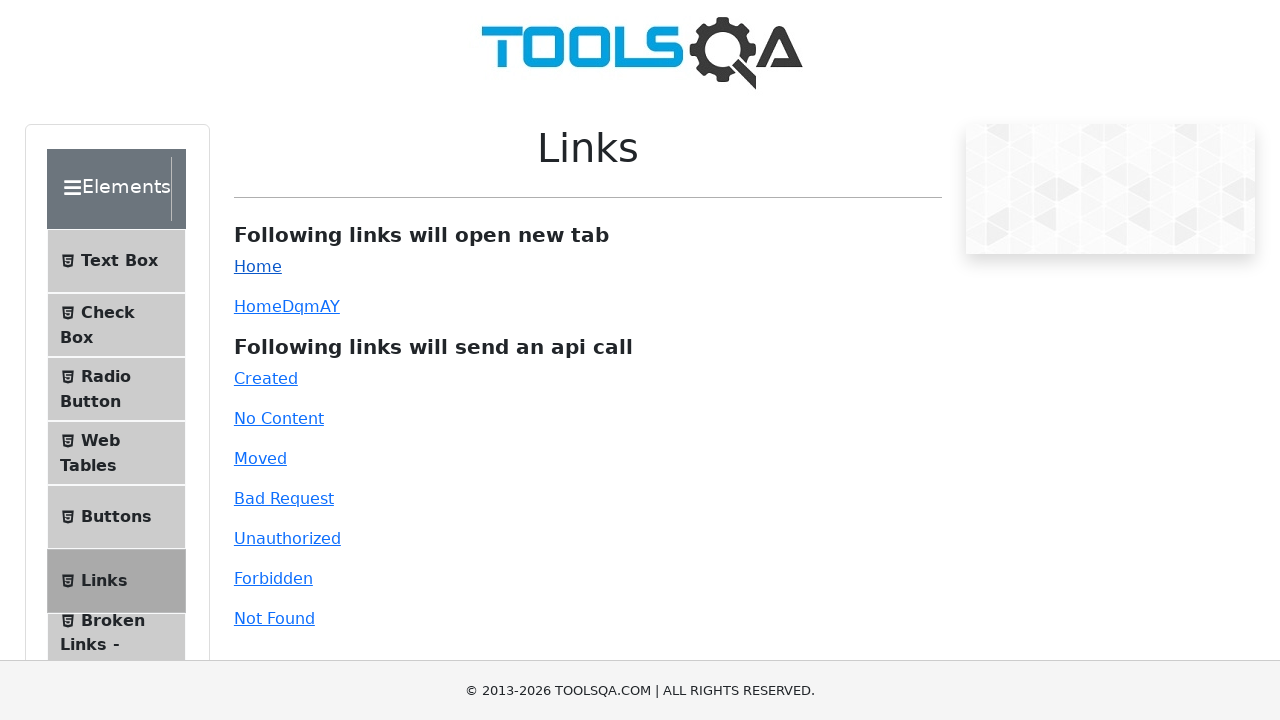